Clicks on the Search Languages link in the footer and verifies navigation

Starting URL: https://www.99-bottles-of-beer.net/

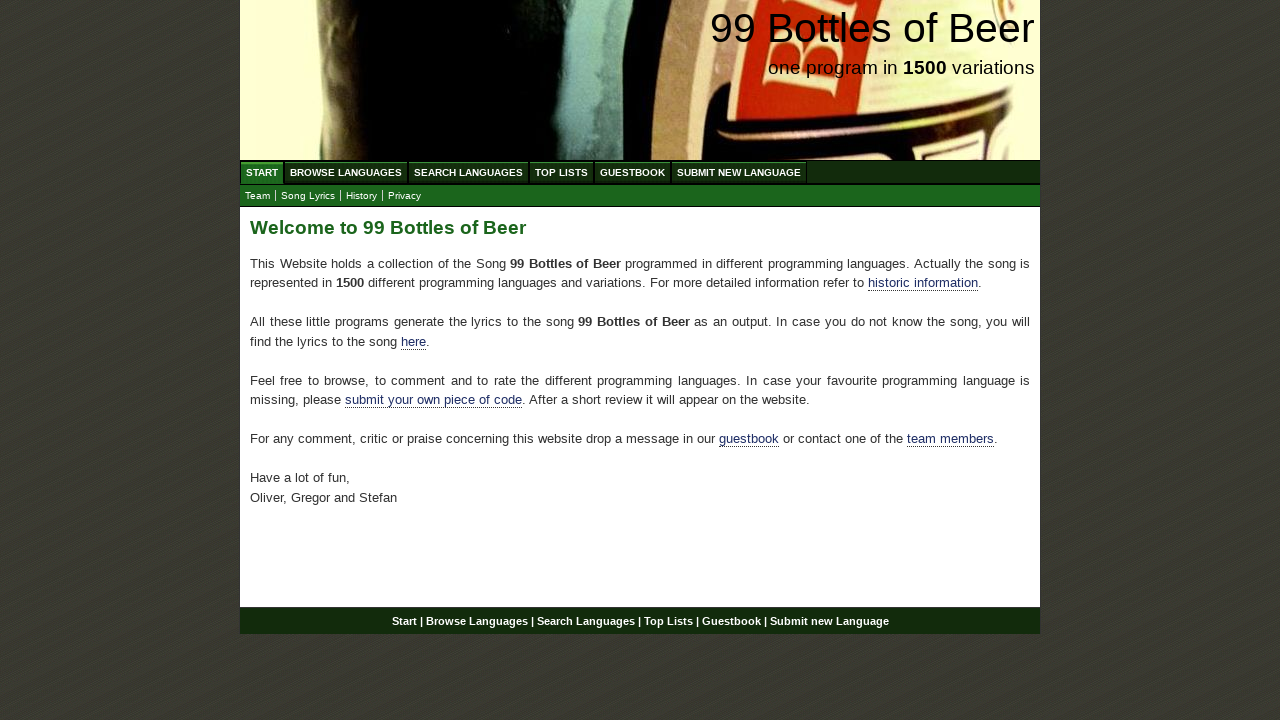

Clicked on Search Languages link in footer at (586, 621) on xpath=//div[@id='footer']//a[@href='/search.html']
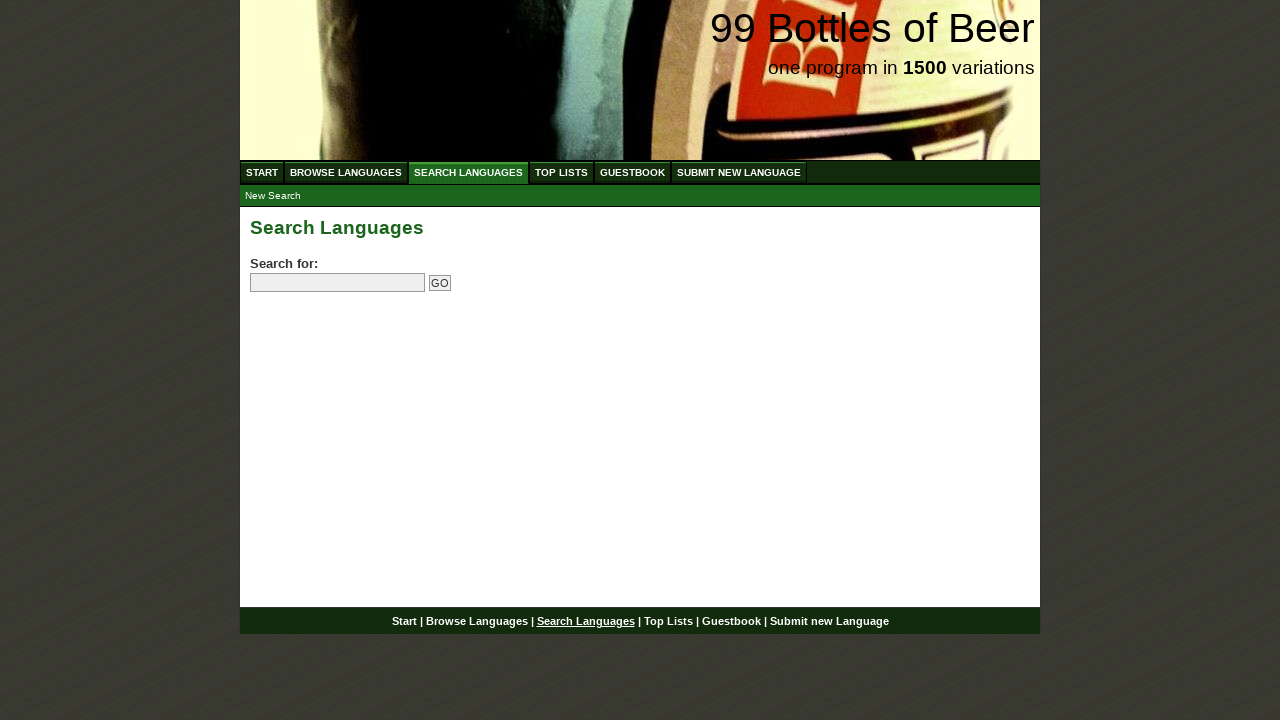

Verified navigation to search page
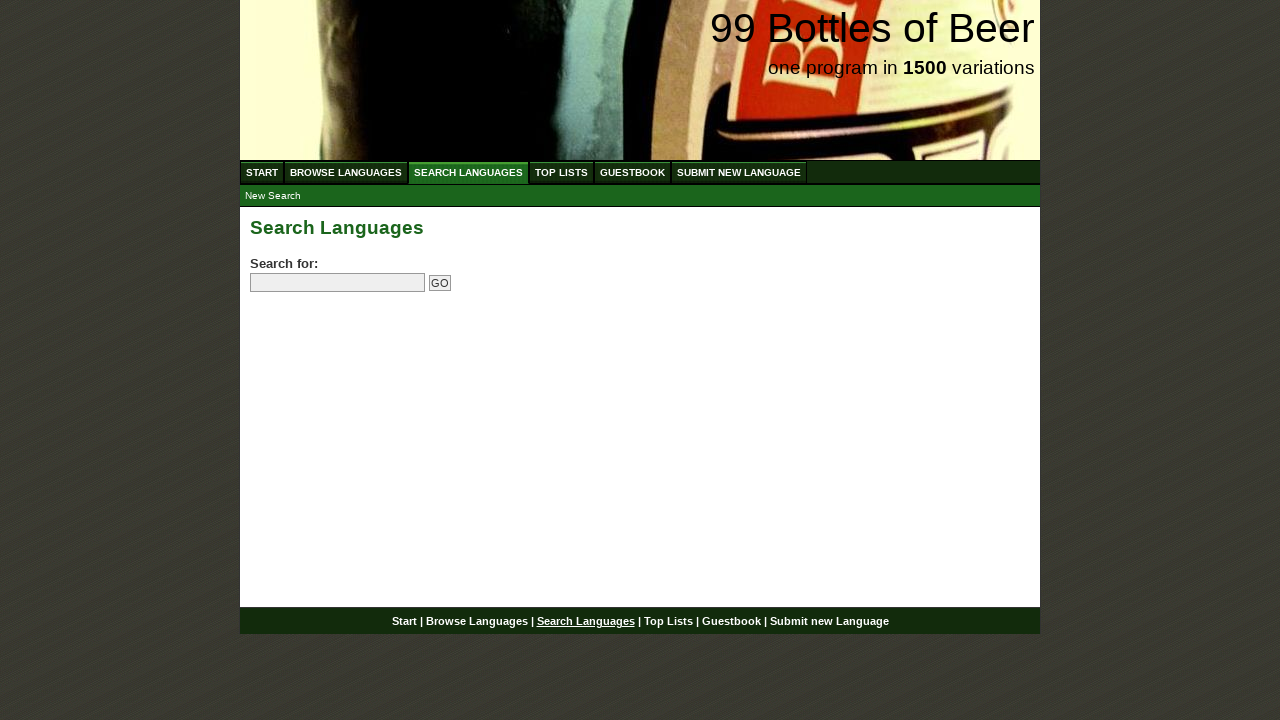

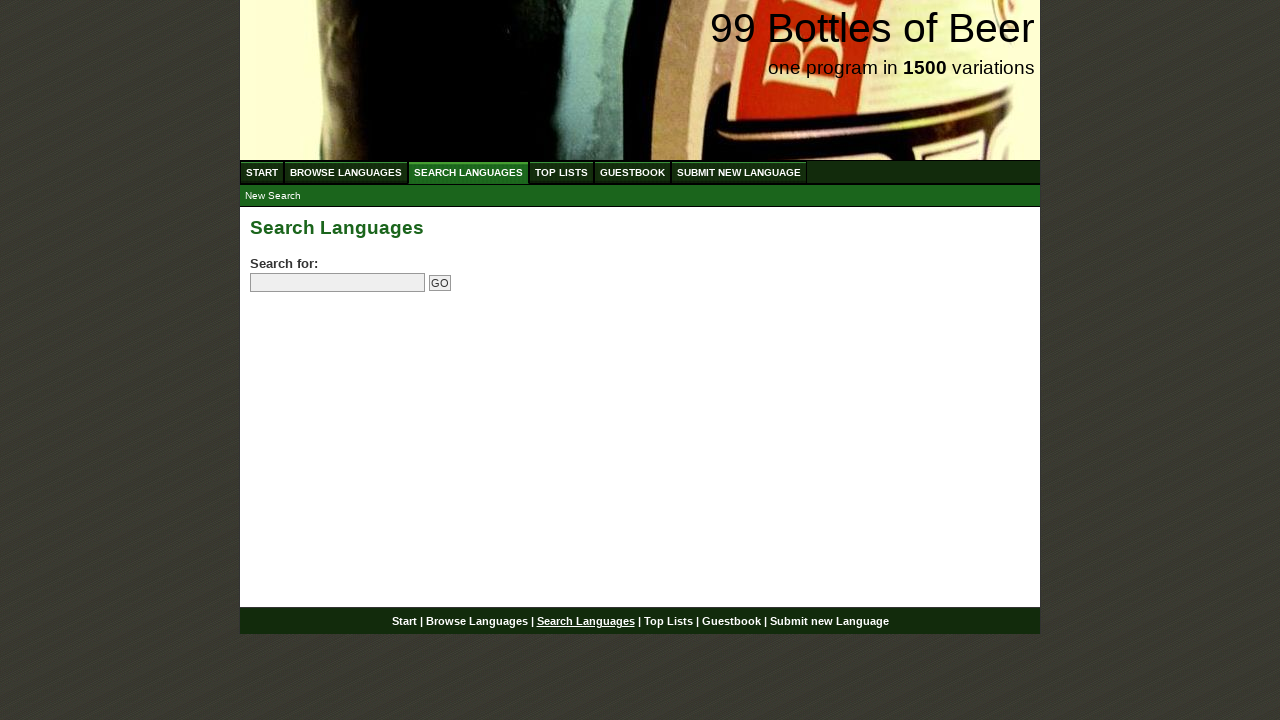